Tests emoji picker iframe by clicking on the nature emoji tab, clicking all emoji images in that category, then filling out a form with text and submitting

Starting URL: https://www.jqueryscript.net/demo/Easy-iFrame-based-Twitter-Emoji-Picker-Plugin-jQuery-Emoojis/

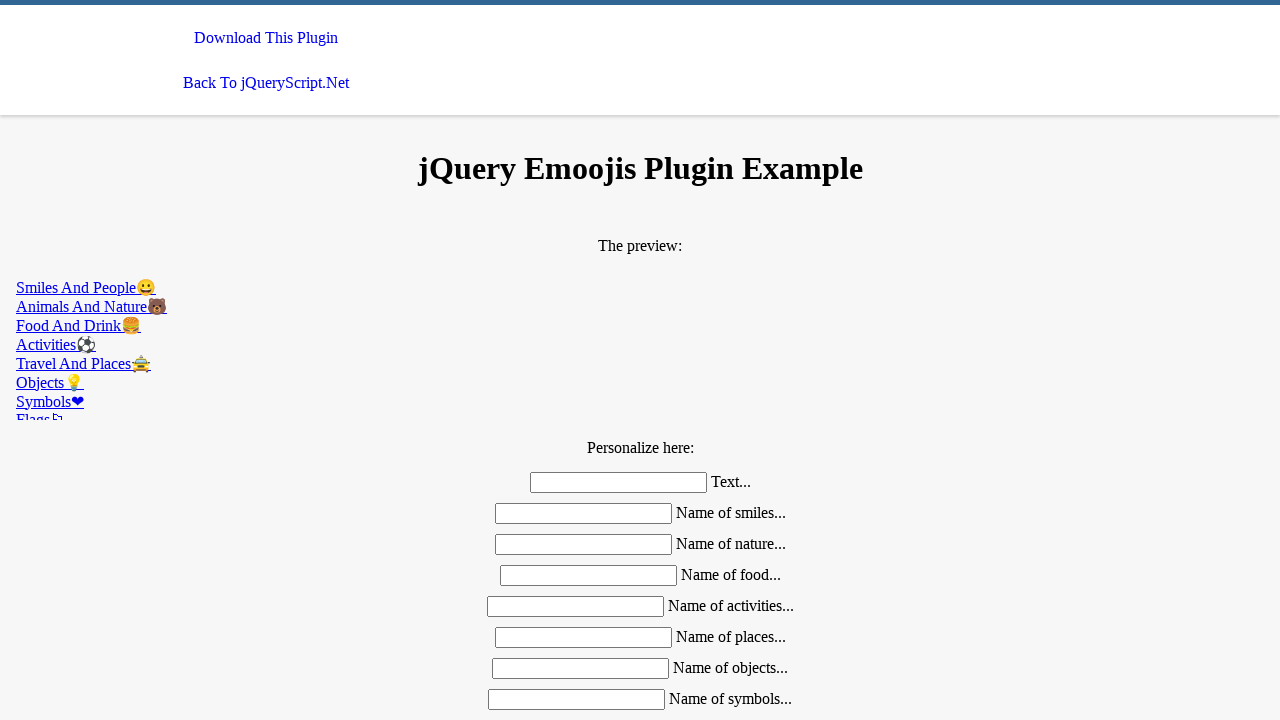

Clicked on the nature emoji tab in the iframe at (640, 306) on #emoojis >> internal:control=enter-frame >> a[href*='nature']
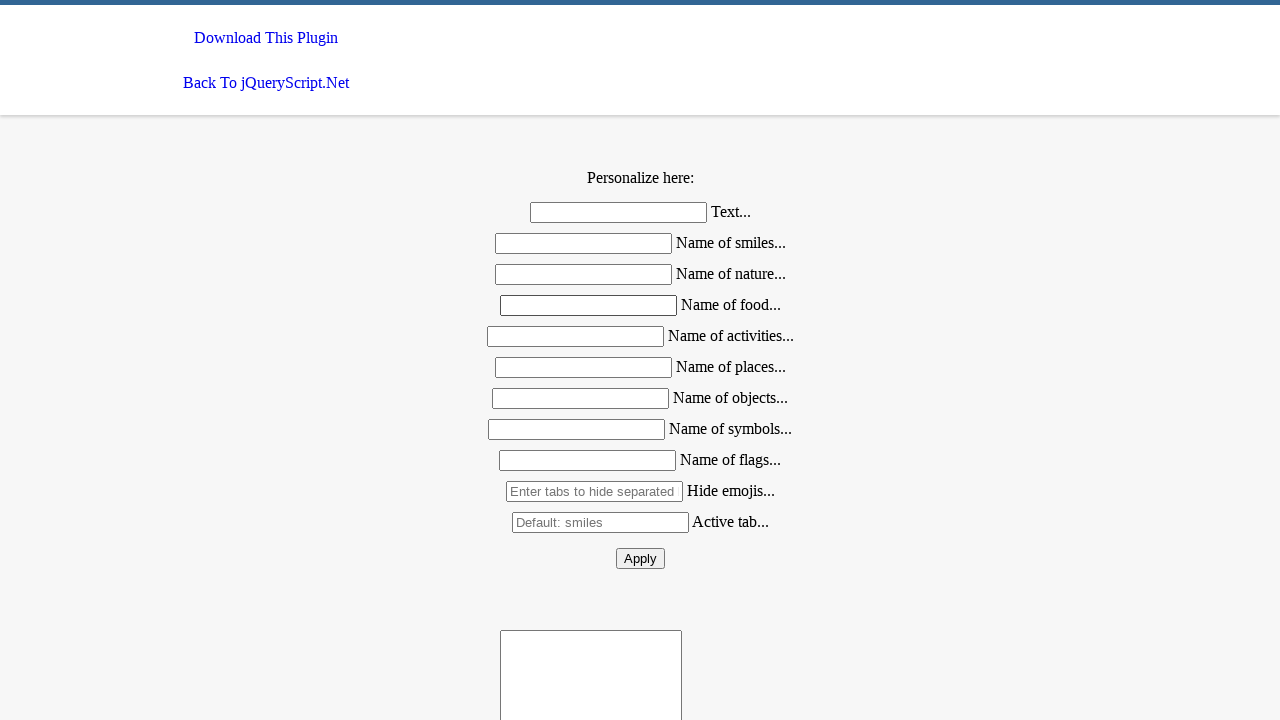

Located 0 emoji images in the nature category
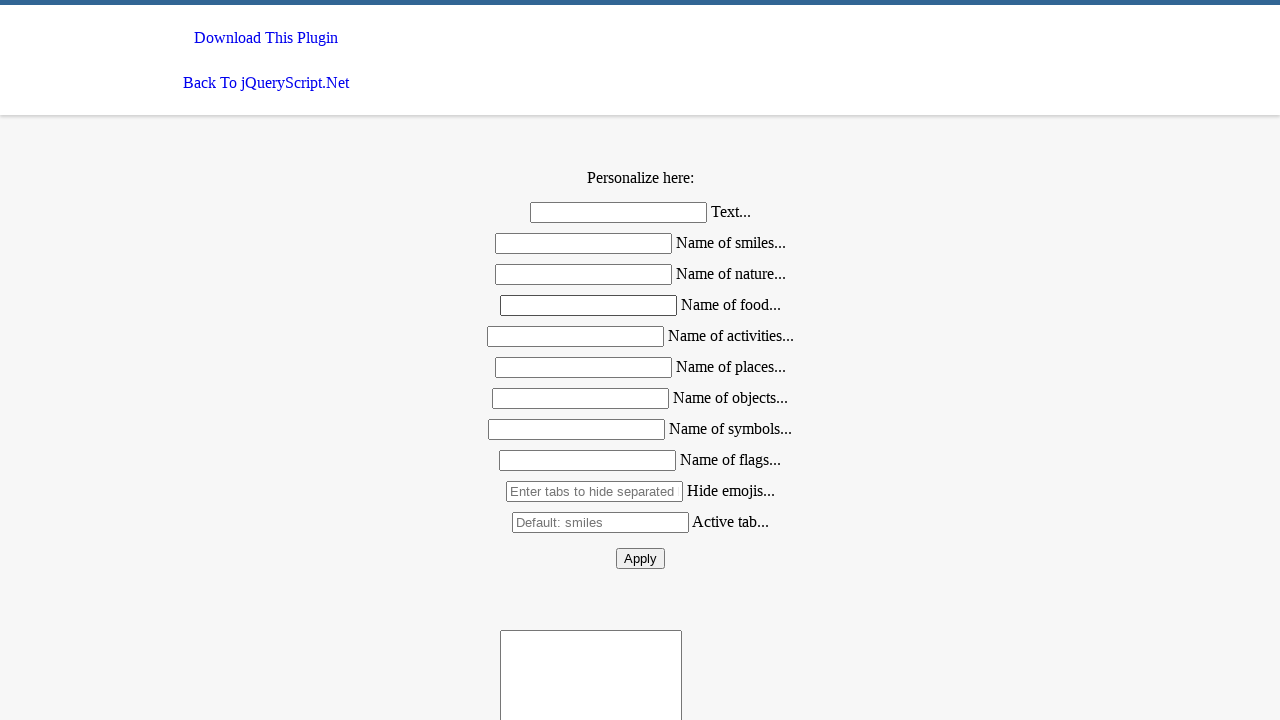

Filled text field with 'Hello World' on #text
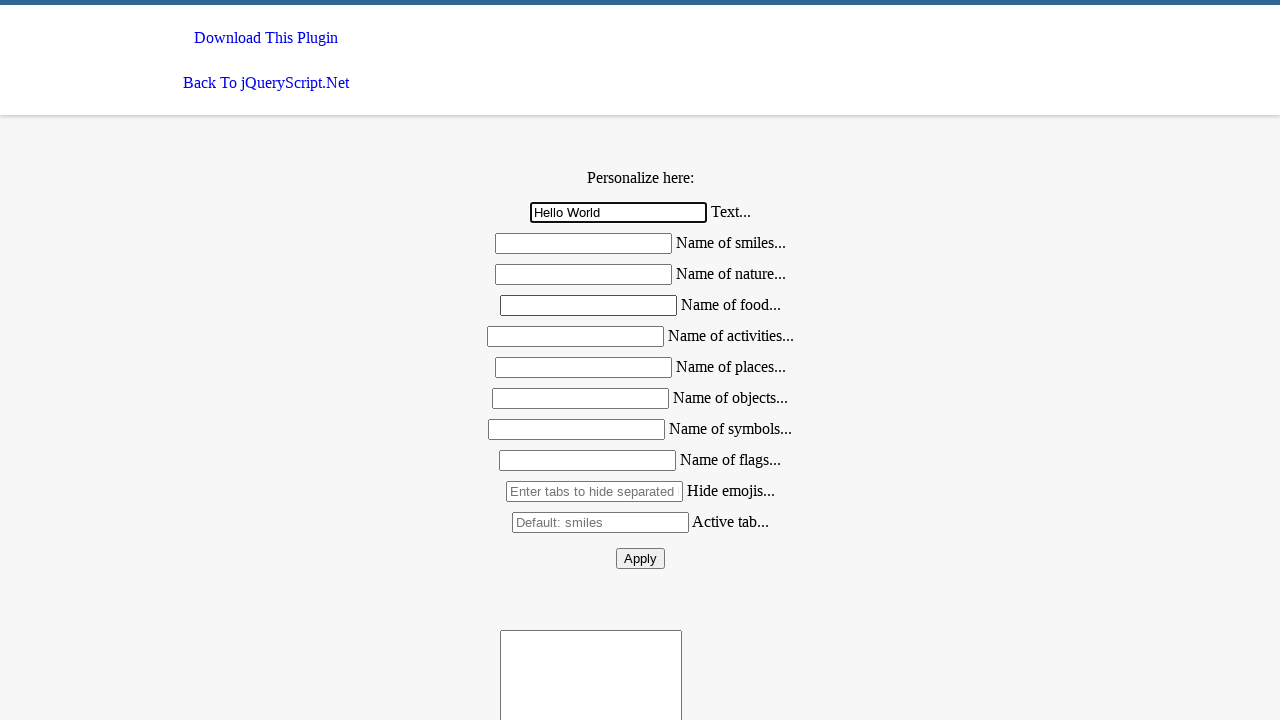

Filled smiles field with 'Happy Faces' on #smiles
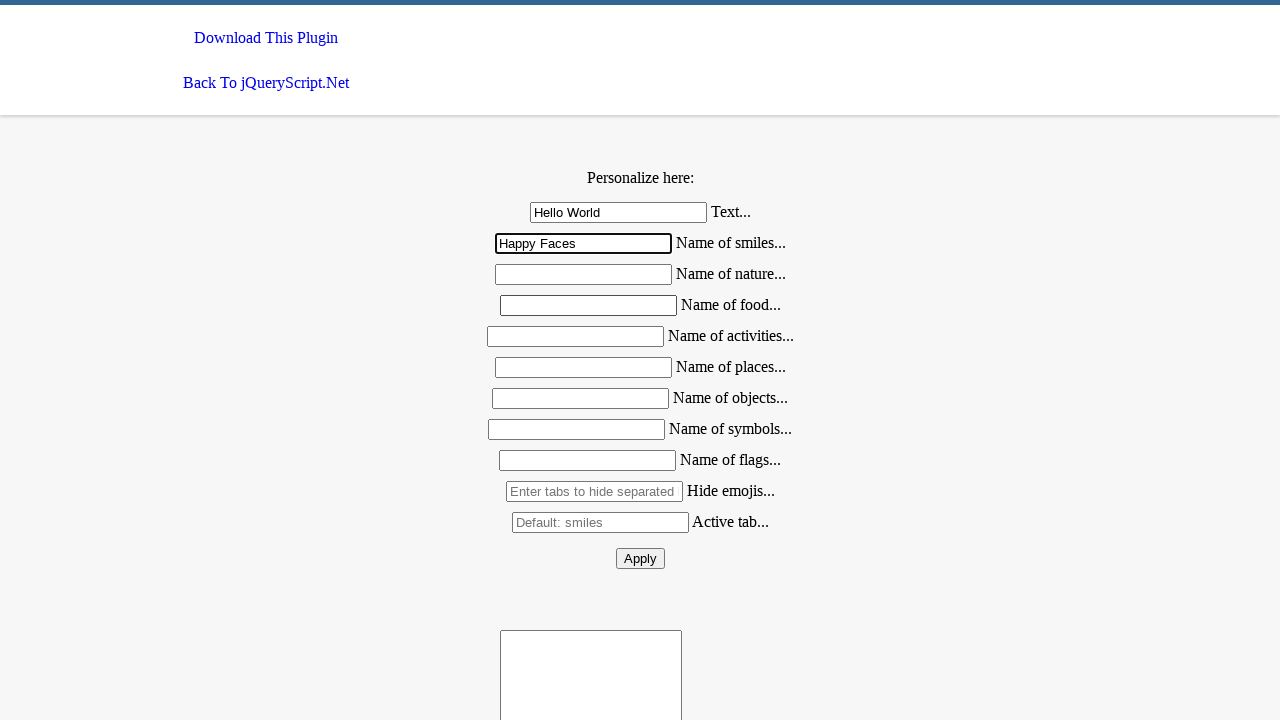

Filled food field with 'Delicious Pizza' on #food
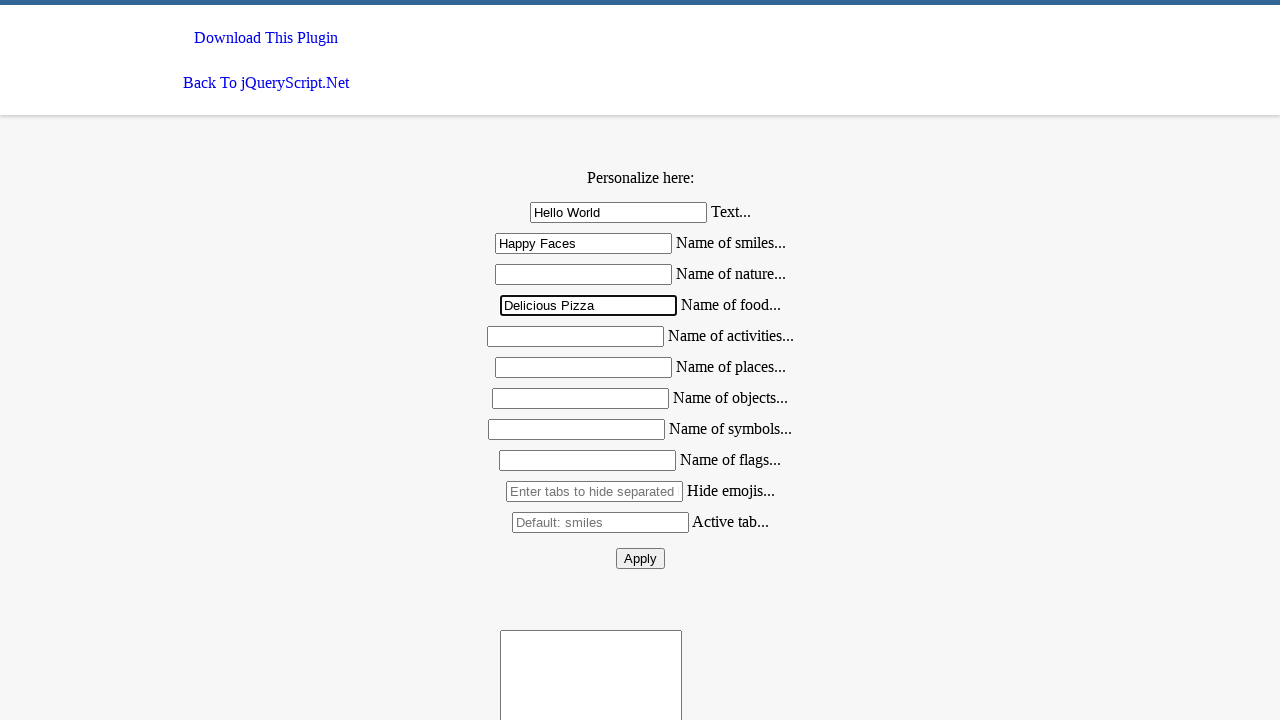

Clicked the send button to submit the form at (640, 558) on #send
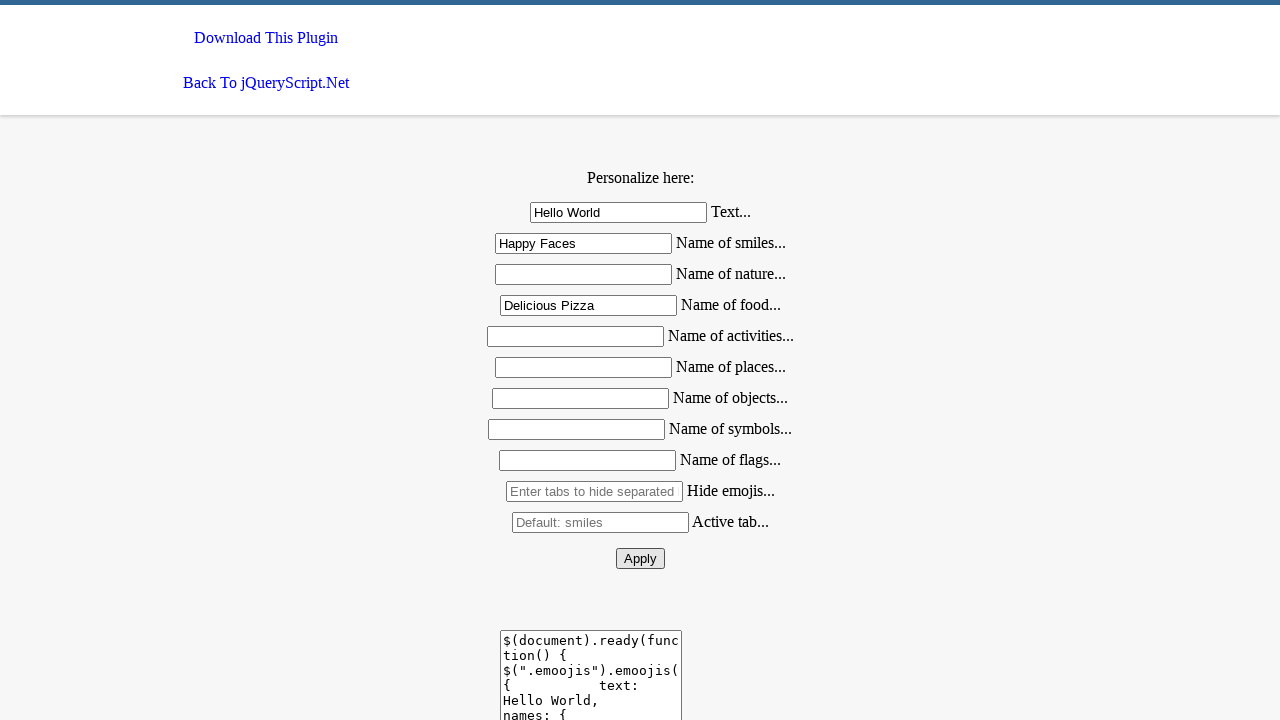

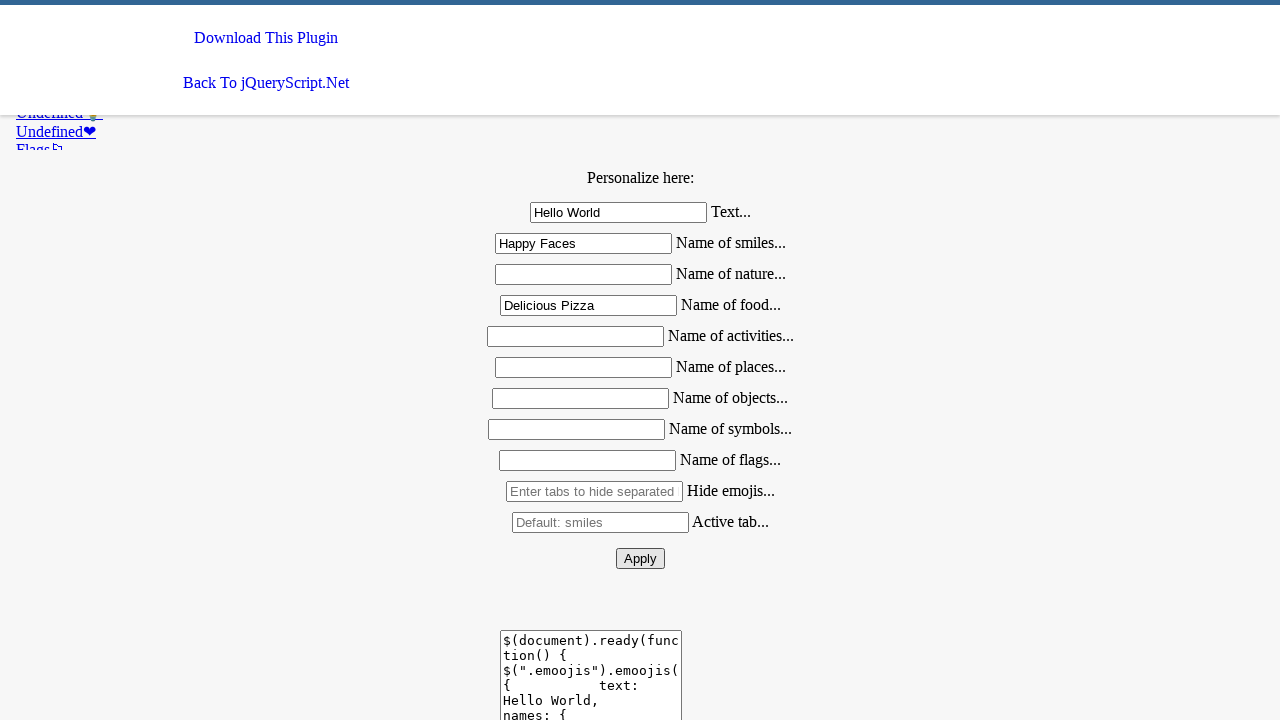